Automates a math challenge form by extracting a value from an element attribute, computing a logarithmic formula, filling in the answer, selecting checkbox and radio button options, and submitting the form.

Starting URL: http://suninjuly.github.io/get_attribute.html

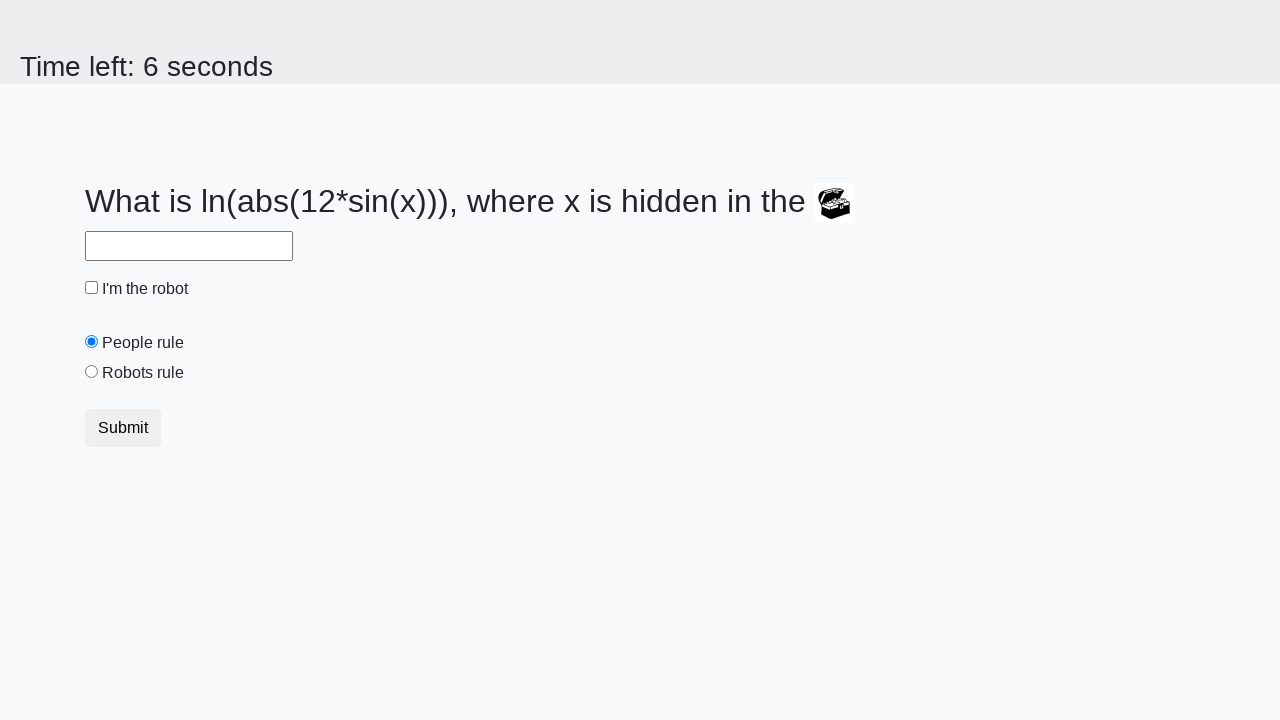

Waited for treasure element to load
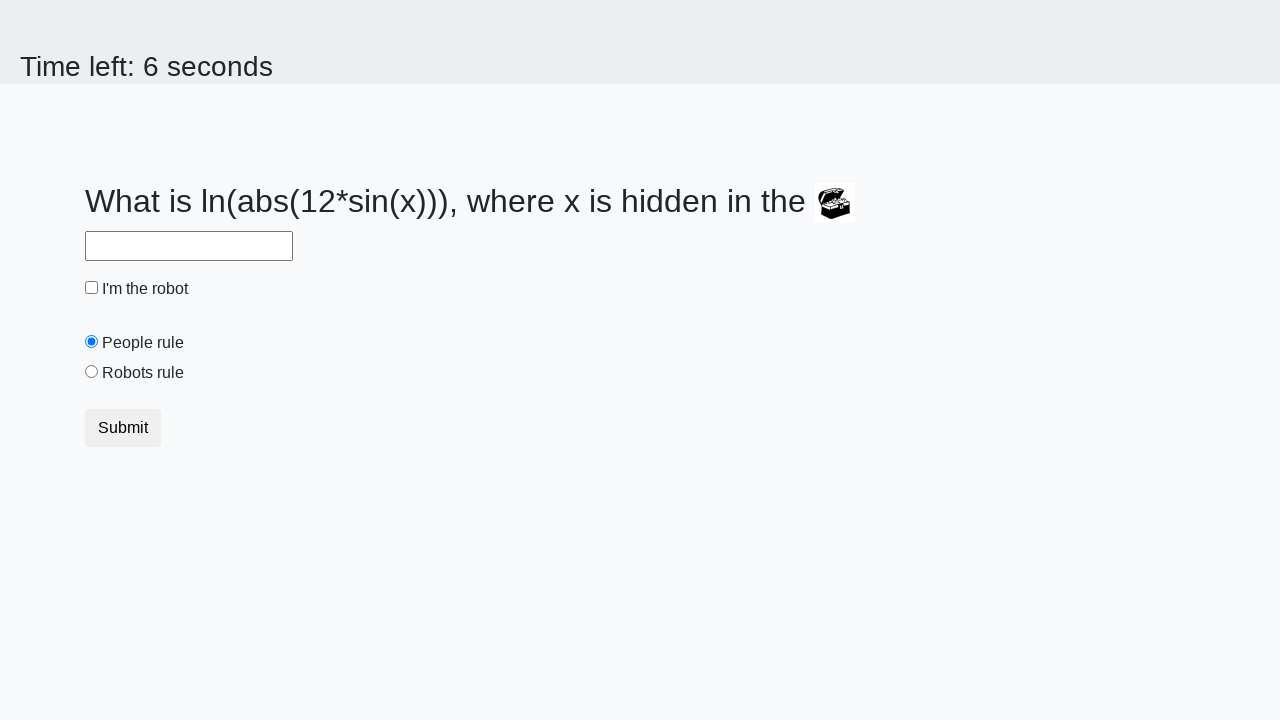

Extracted valuex attribute from treasure element: 812
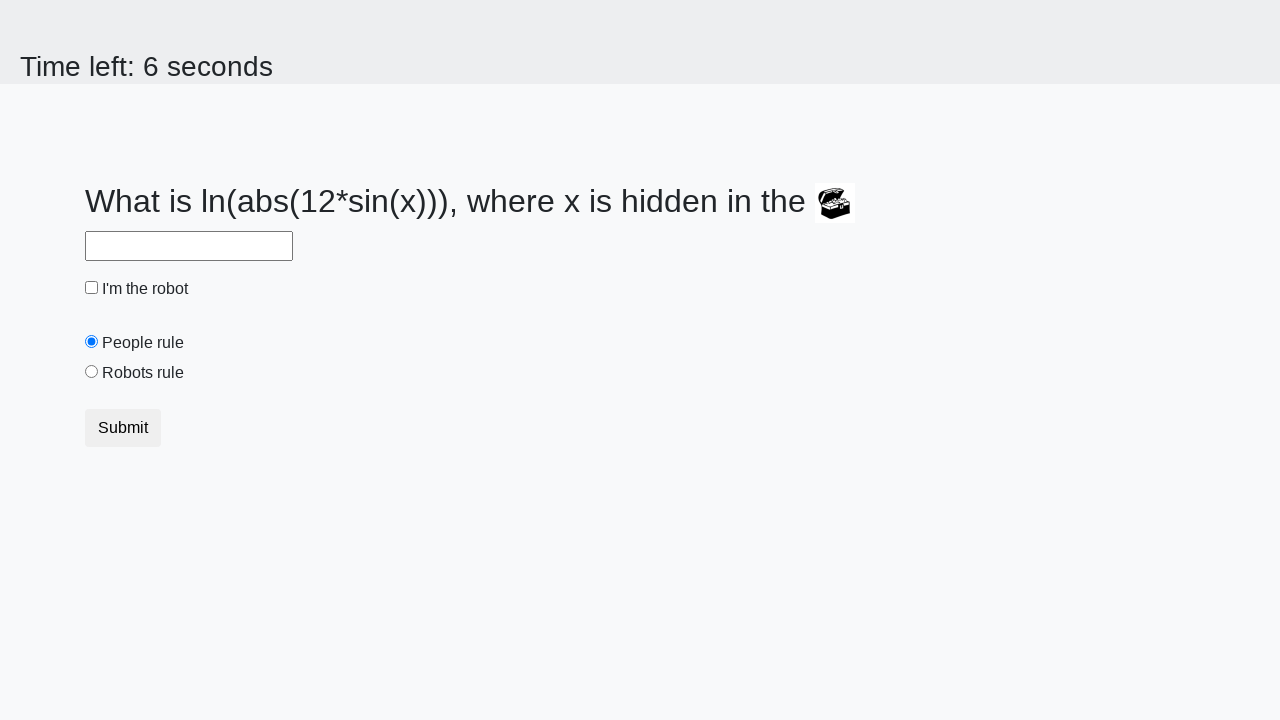

Calculated logarithmic formula result: 2.479726168256476
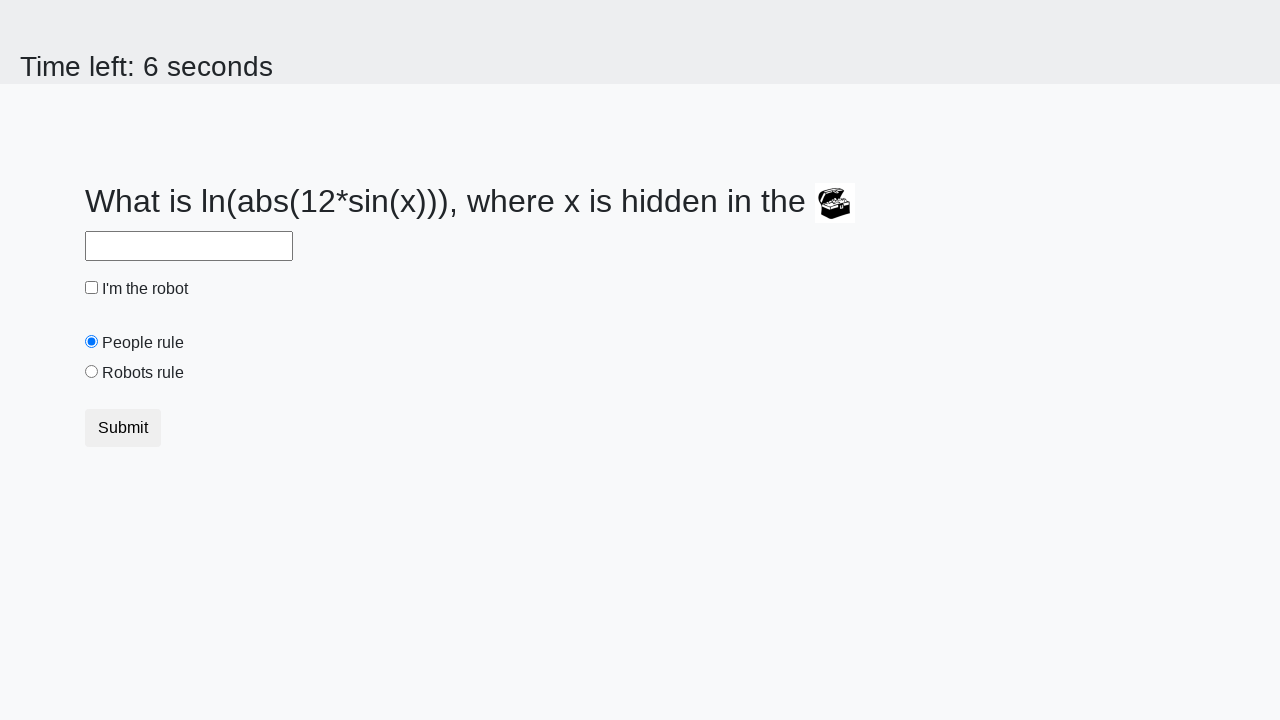

Filled answer field with calculated value on #answer
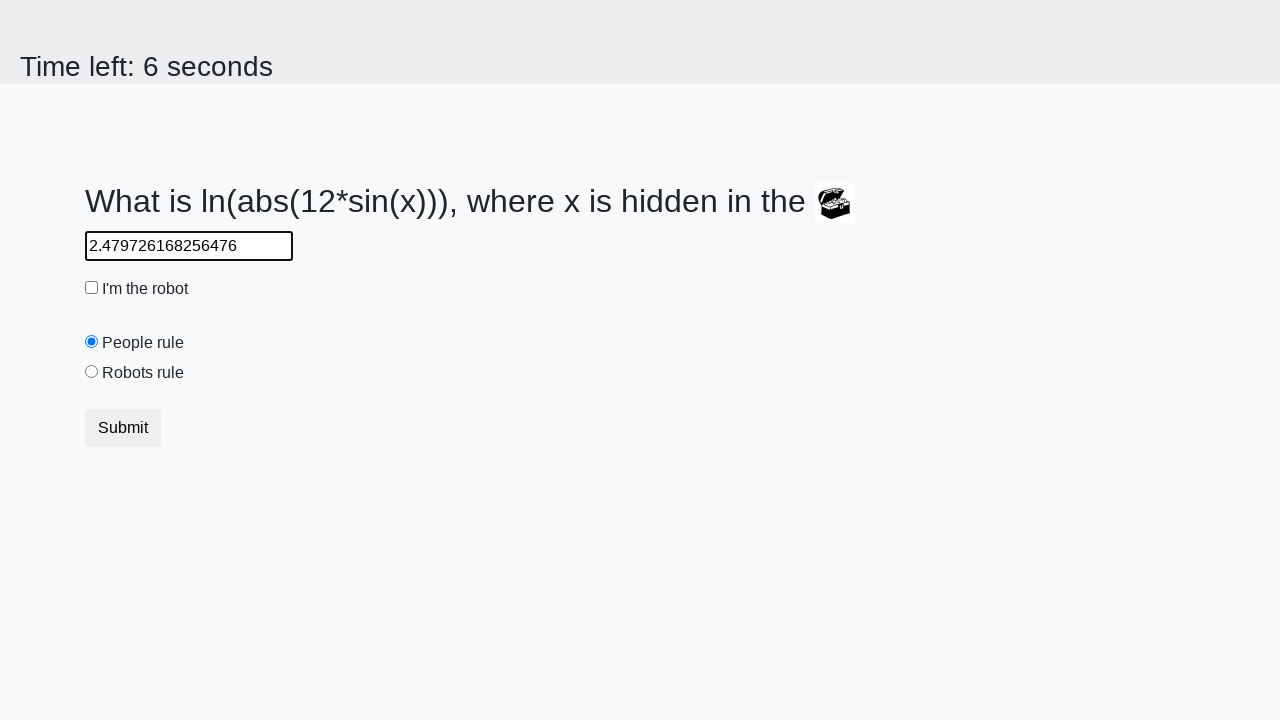

Clicked robot checkbox at (92, 288) on #robotCheckbox
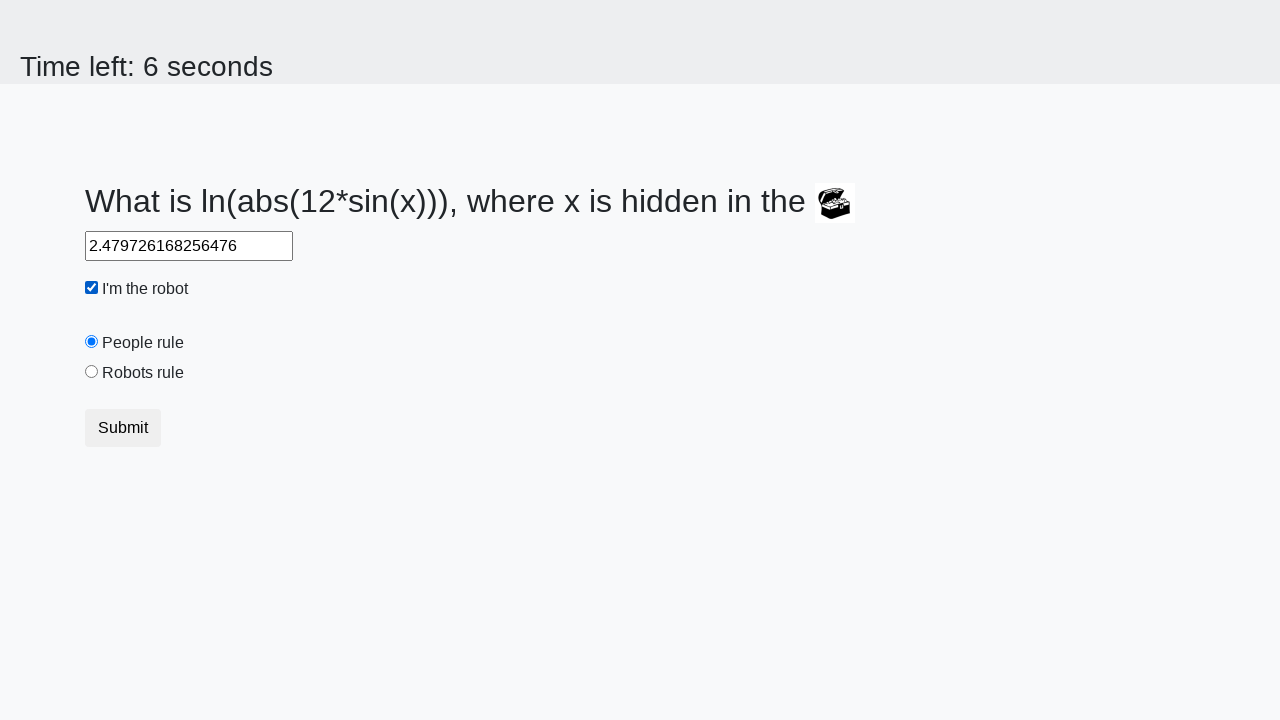

Clicked robots rule radio button at (92, 372) on #robotsRule
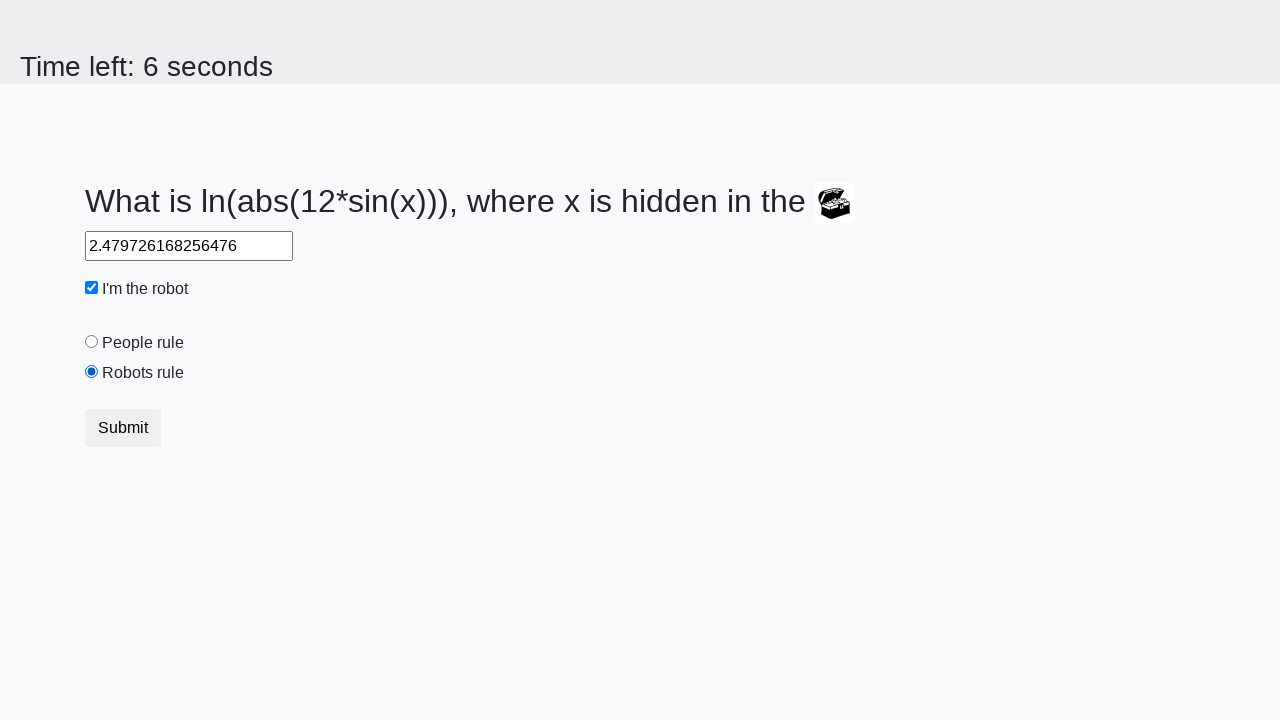

Clicked submit button to submit form at (123, 428) on .btn
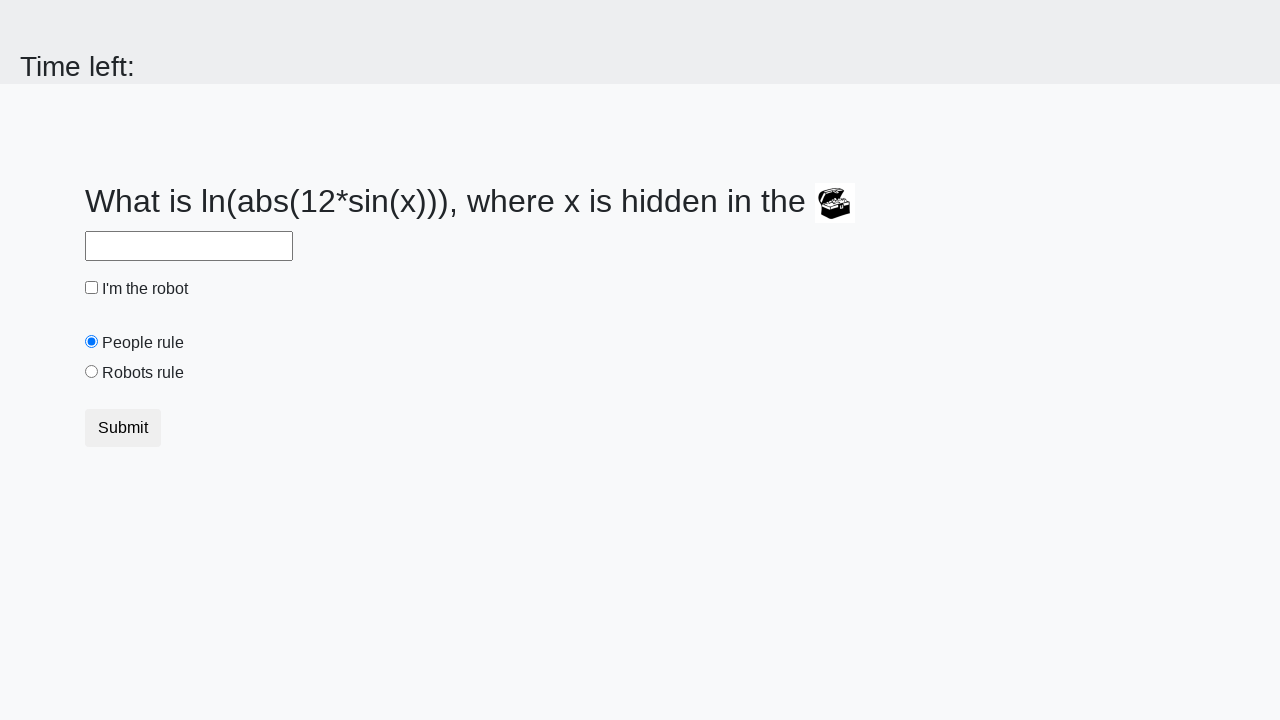

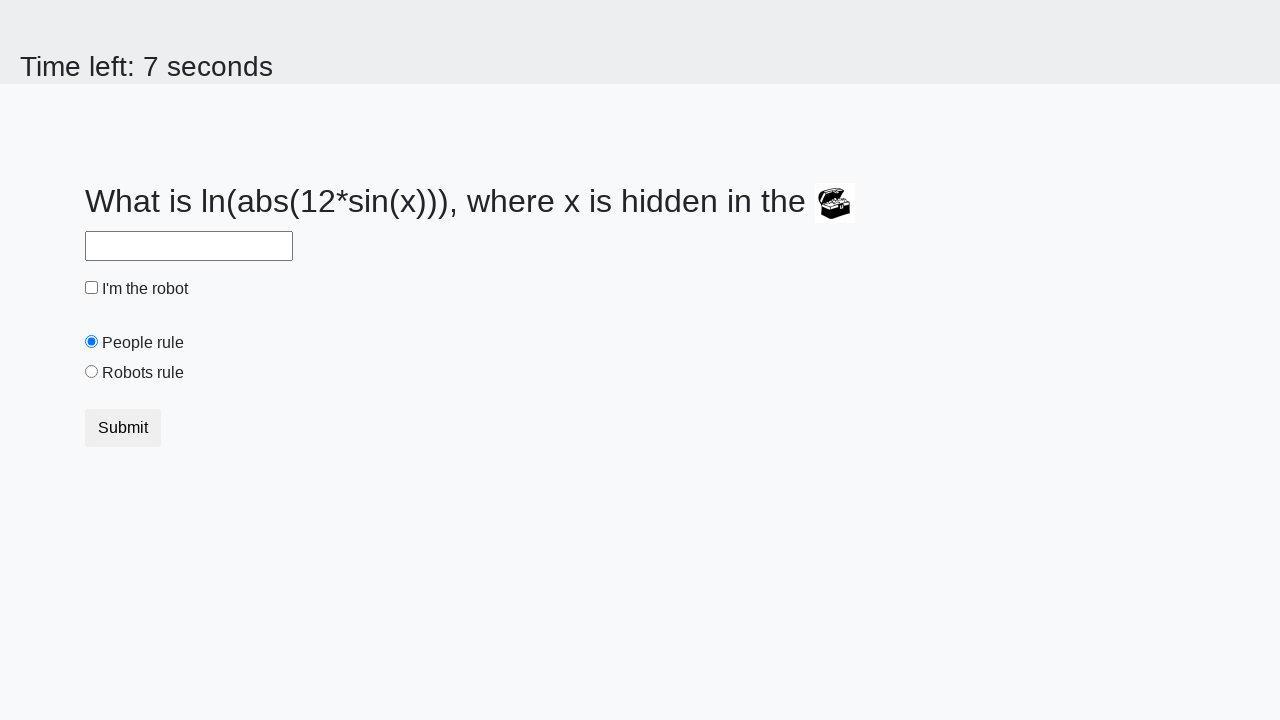